Tests JavaScript confirm dialog dismissal by clicking a button that triggers a confirm dialog, dismissing it (Cancel), and verifying the result message does not contain "successfuly"

Starting URL: https://testcenter.techproeducation.com/index.php?page=javascript-alerts

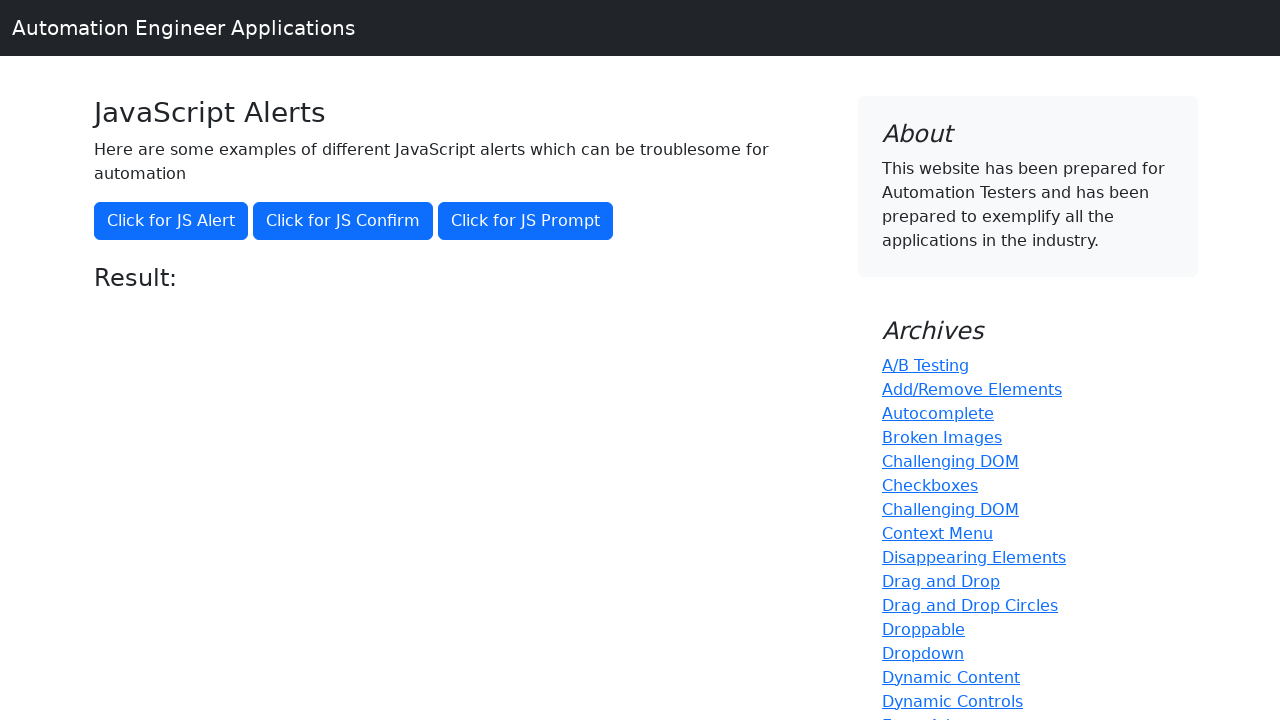

Registered dialog handler to dismiss confirm dialogs
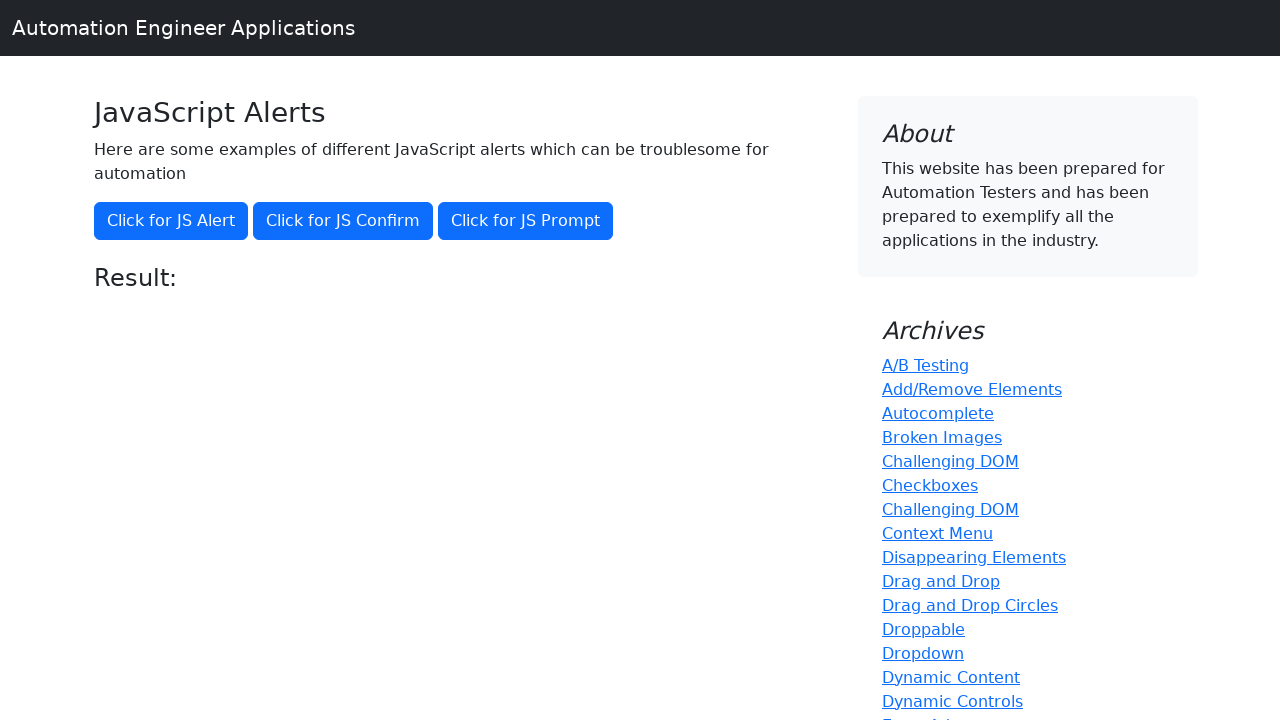

Clicked button to trigger JavaScript confirm dialog at (343, 221) on button[onclick='jsConfirm()']
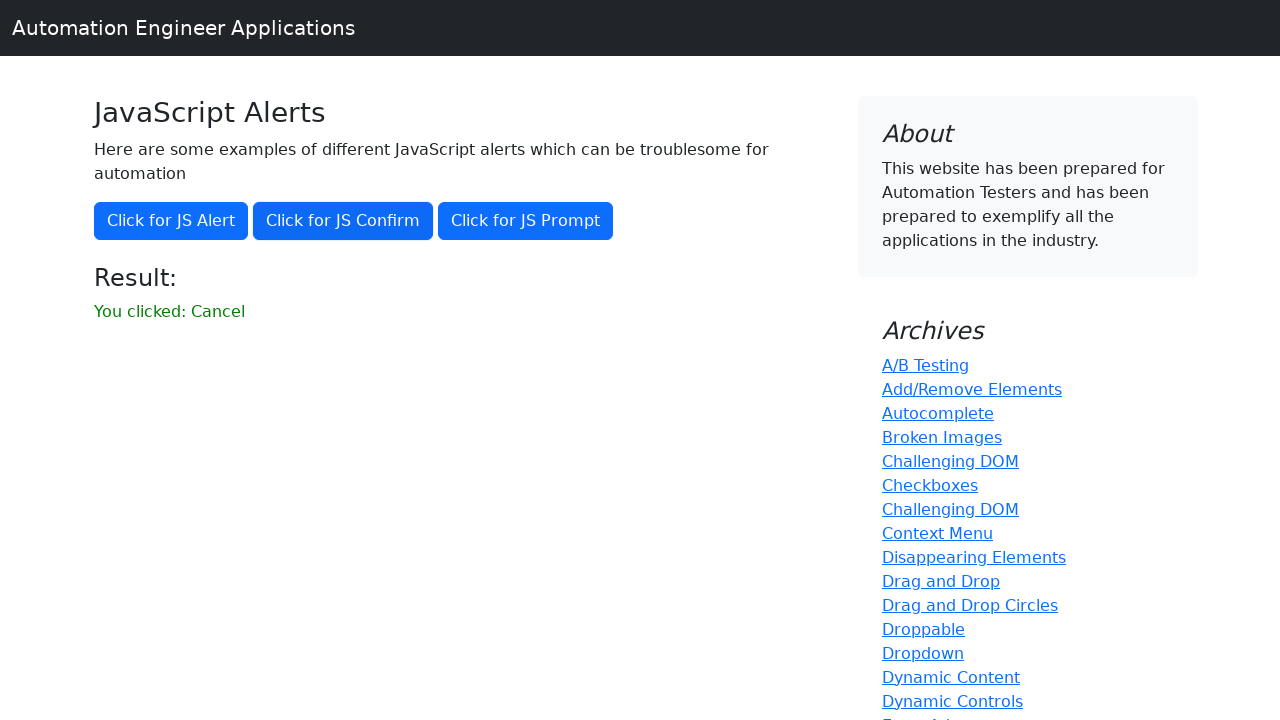

Waited for result message to appear
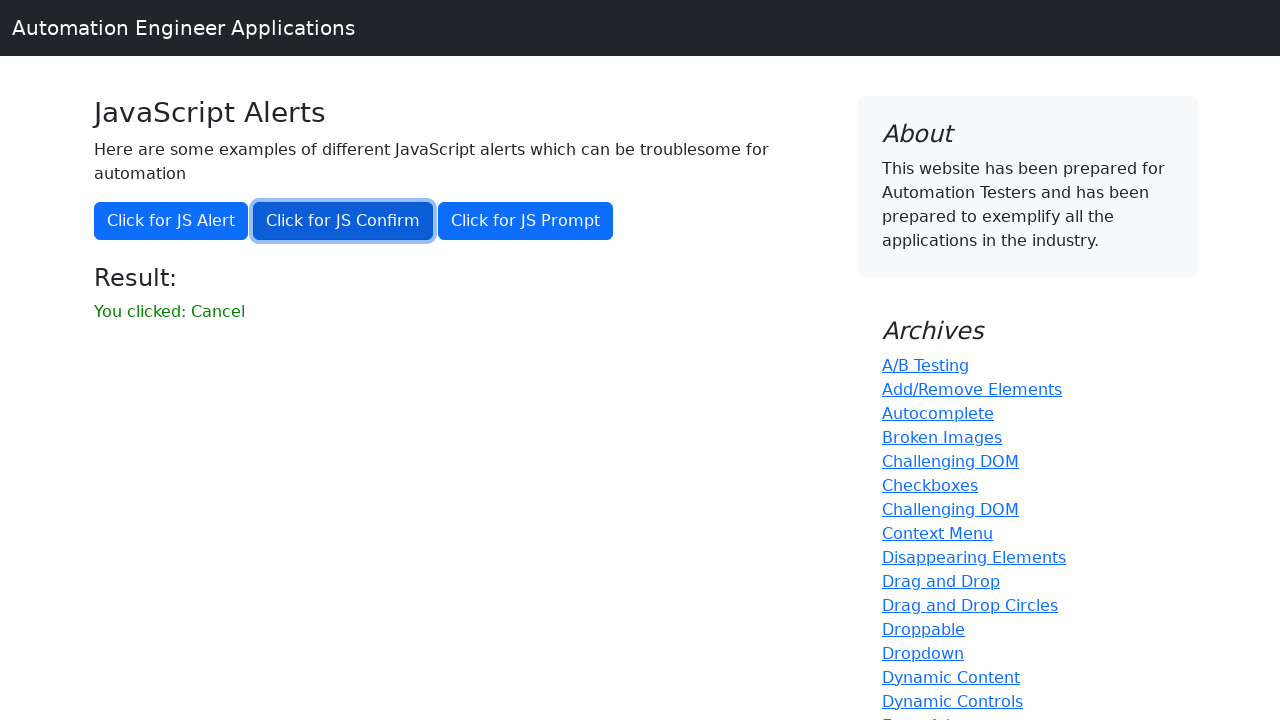

Retrieved result text: 'You clicked: Cancel'
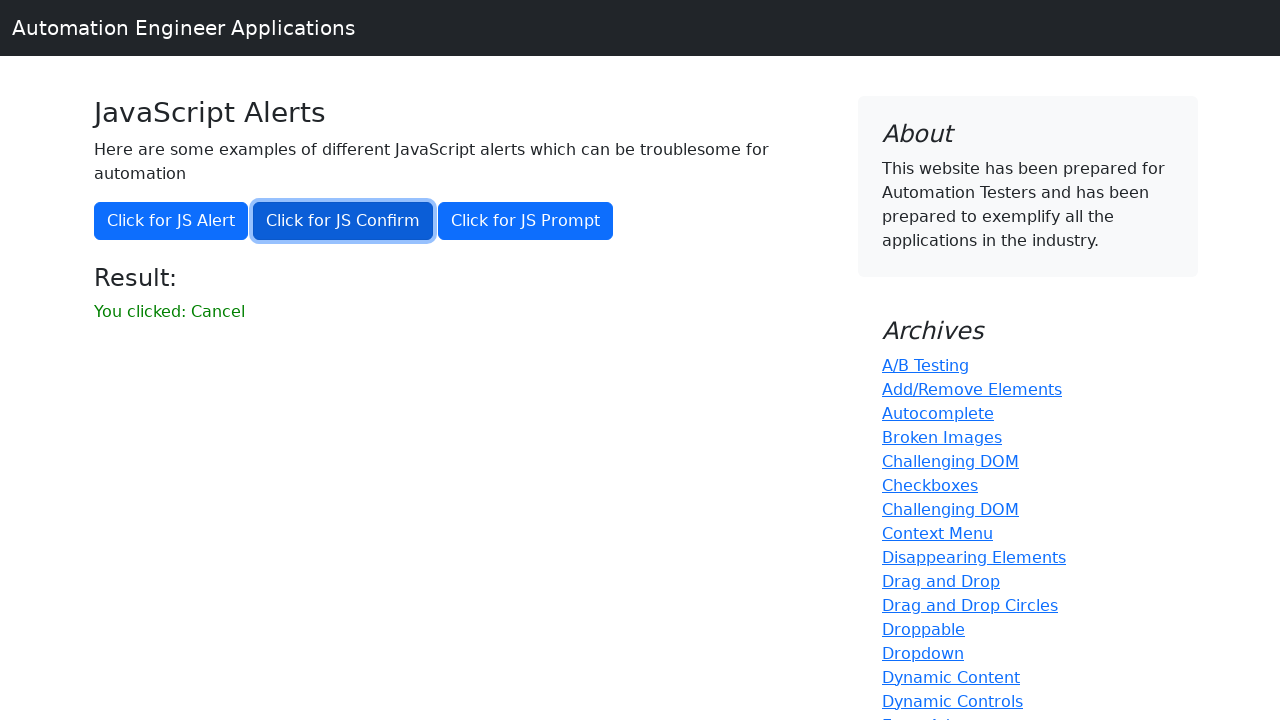

Verified result does not contain 'successfuly' - confirm dialog was successfully dismissed
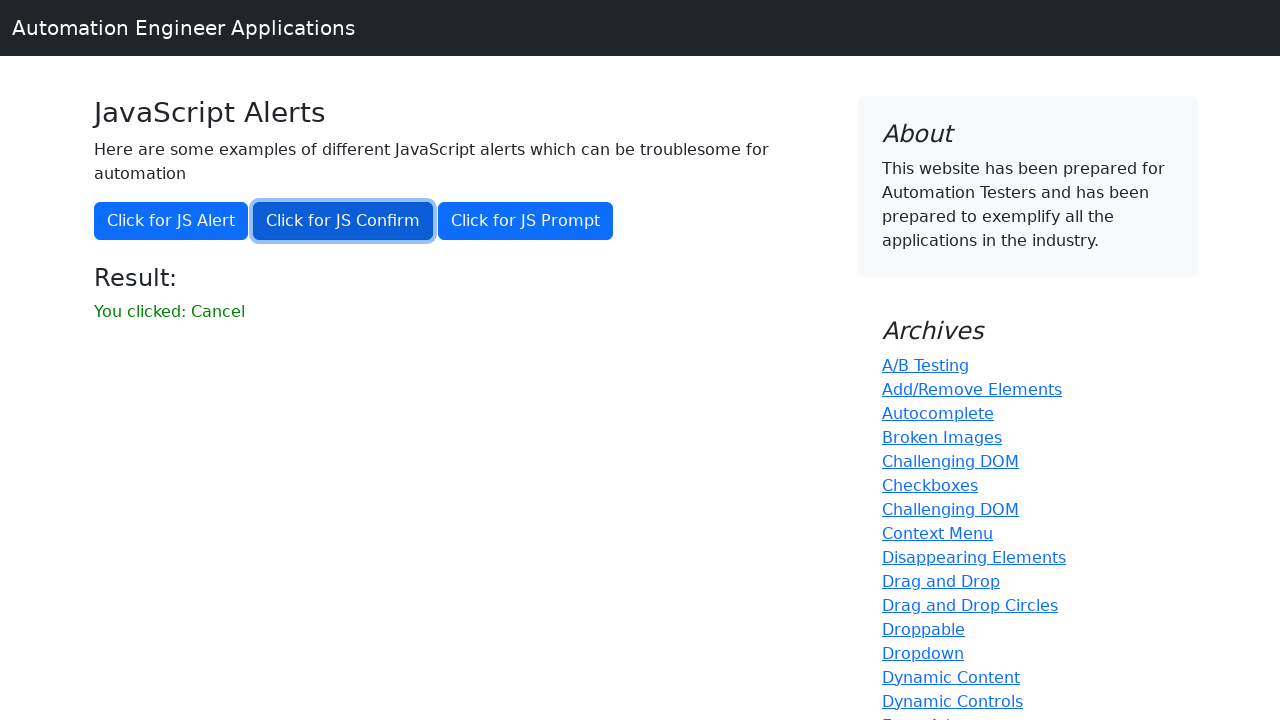

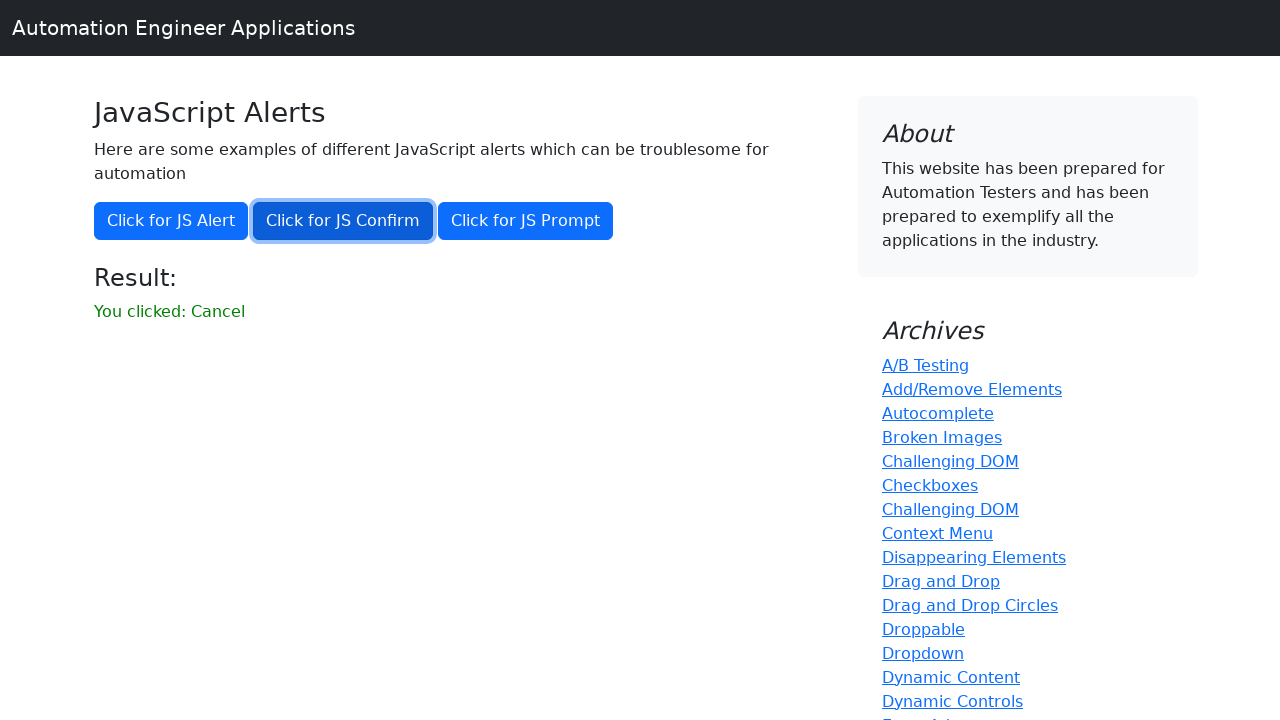